Tests form interaction by reading a value from an element's attribute, performing a mathematical calculation, entering the result, checking a checkbox, selecting a radio button, and submitting the form.

Starting URL: http://suninjuly.github.io/get_attribute.html

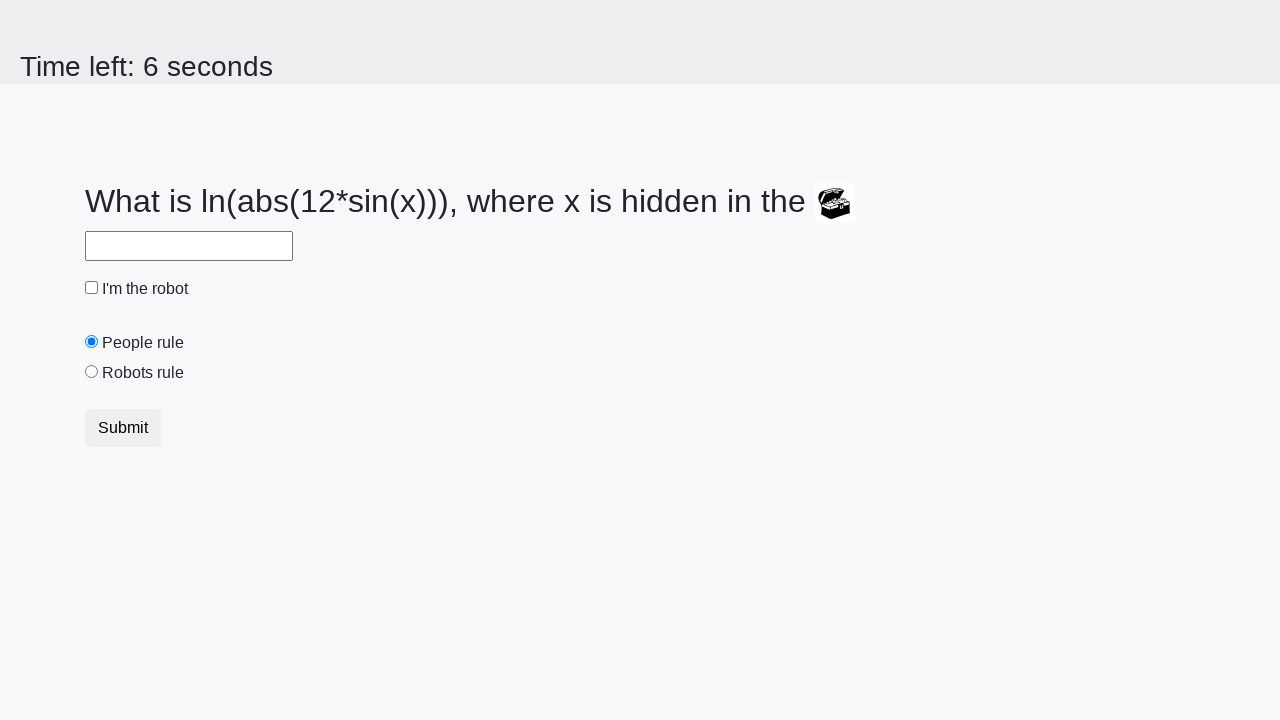

Located treasure element with ID 'treasure'
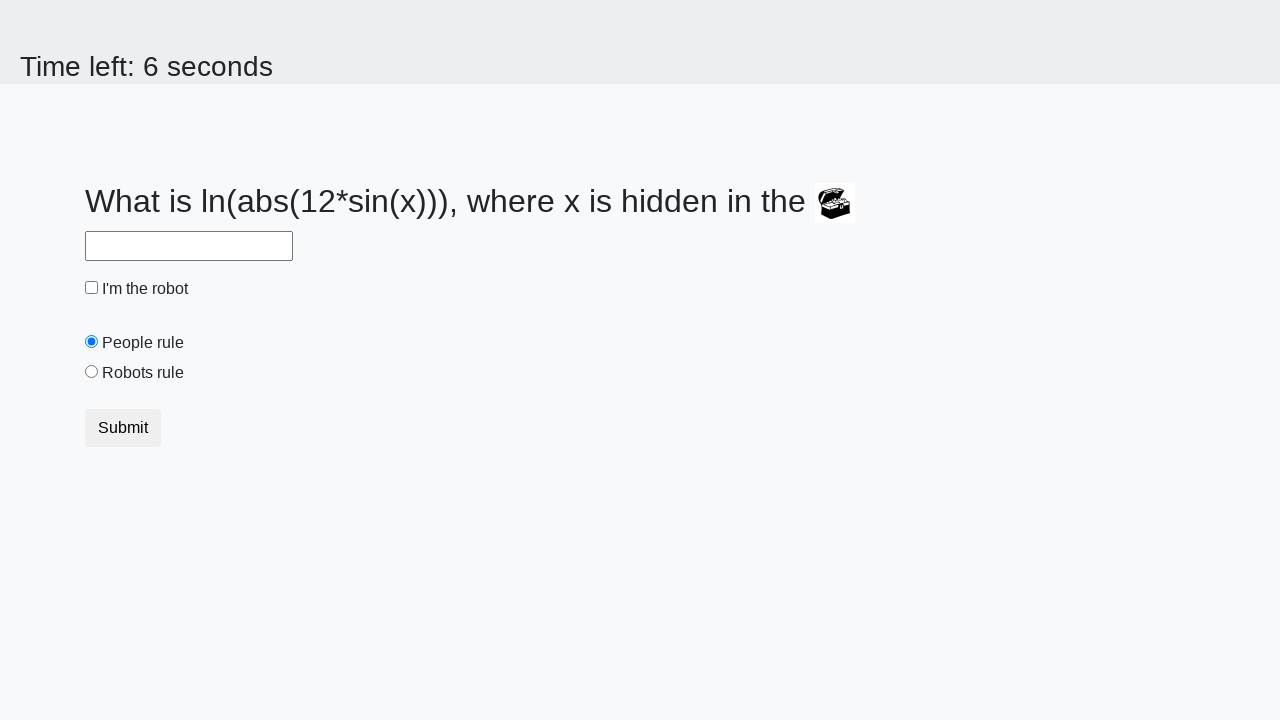

Retrieved 'valuex' attribute from treasure element: 455
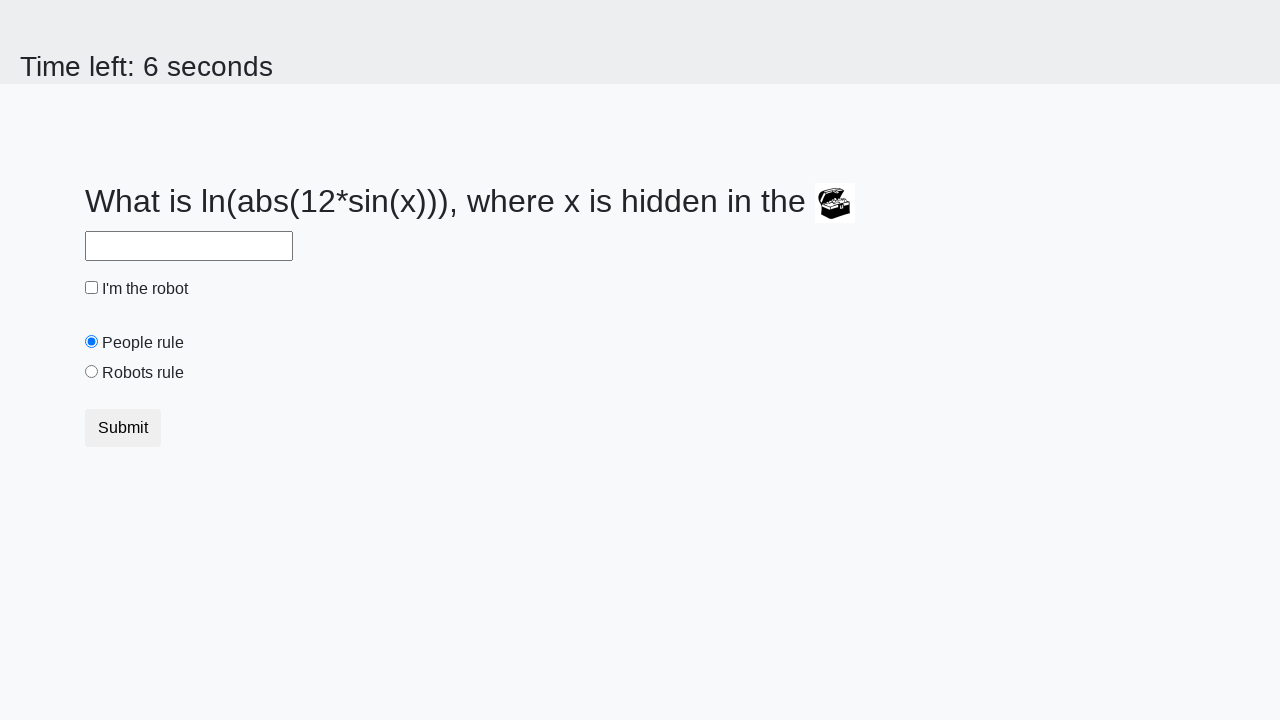

Calculated result using formula: y = log(abs(12 * sin(455))) = 1.8043590537174763
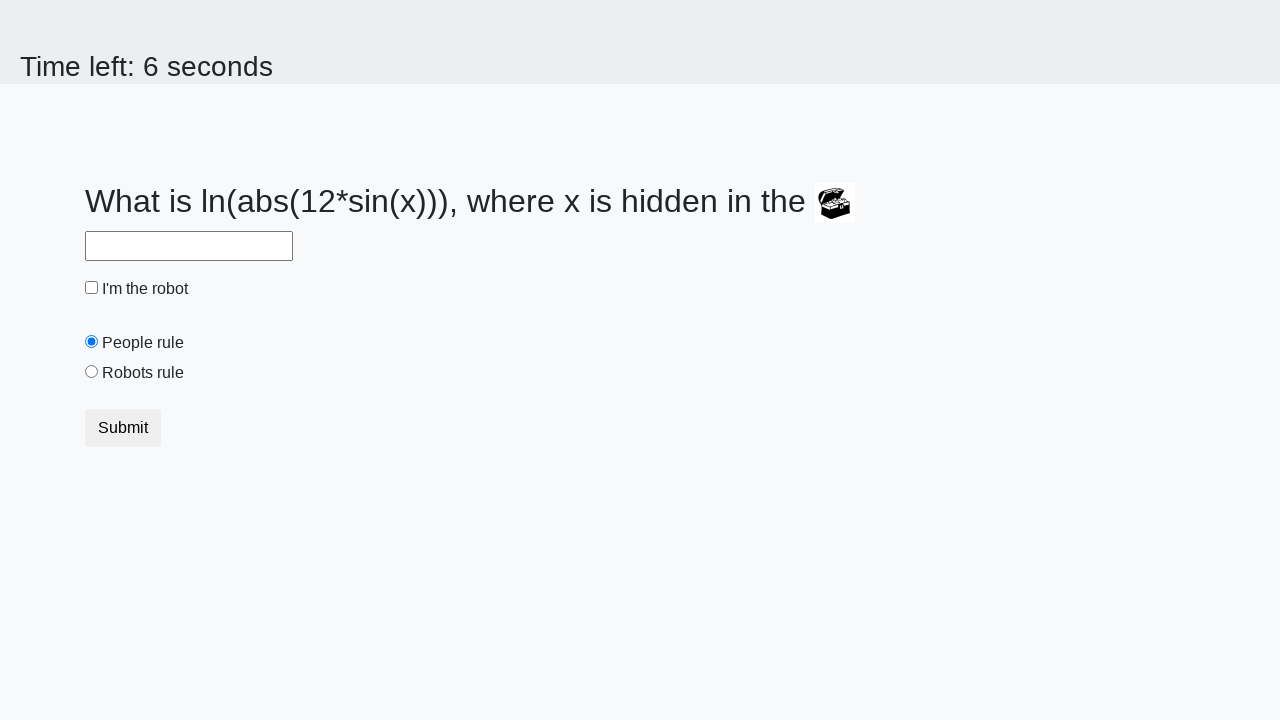

Entered calculated answer '1.8043590537174763' in answer field on #answer
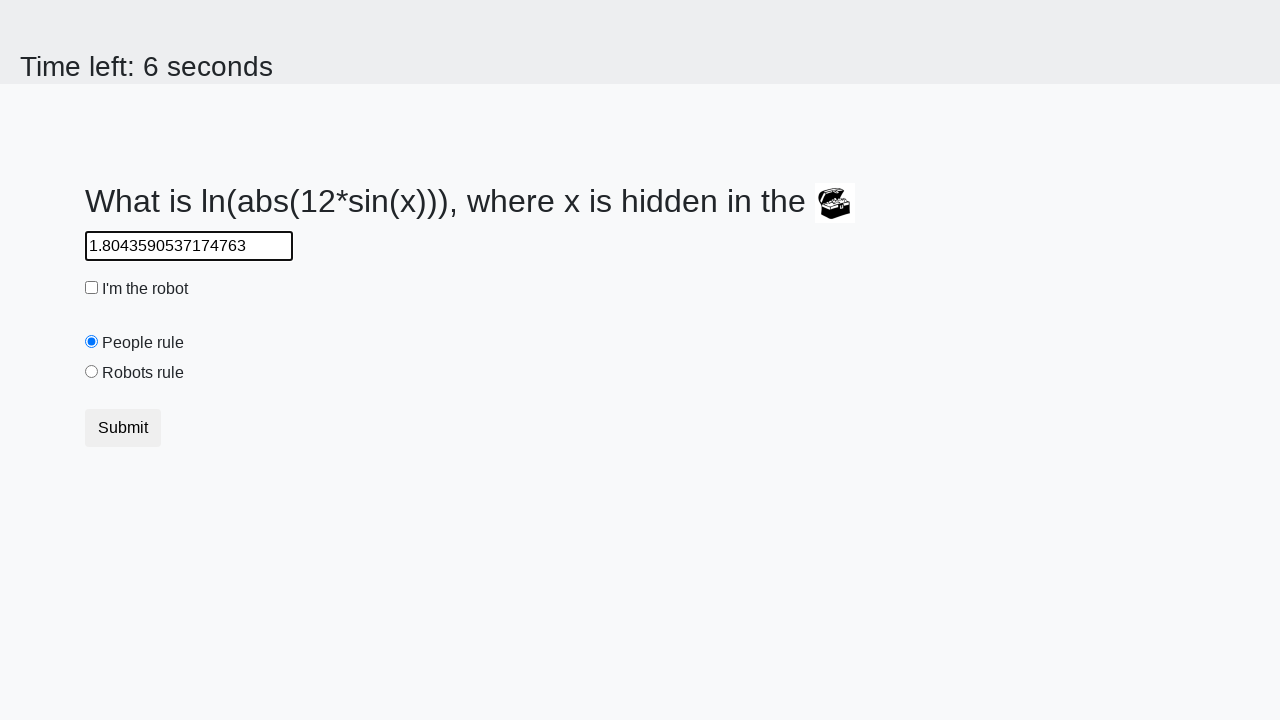

Checked the robot checkbox at (92, 288) on #robotCheckbox
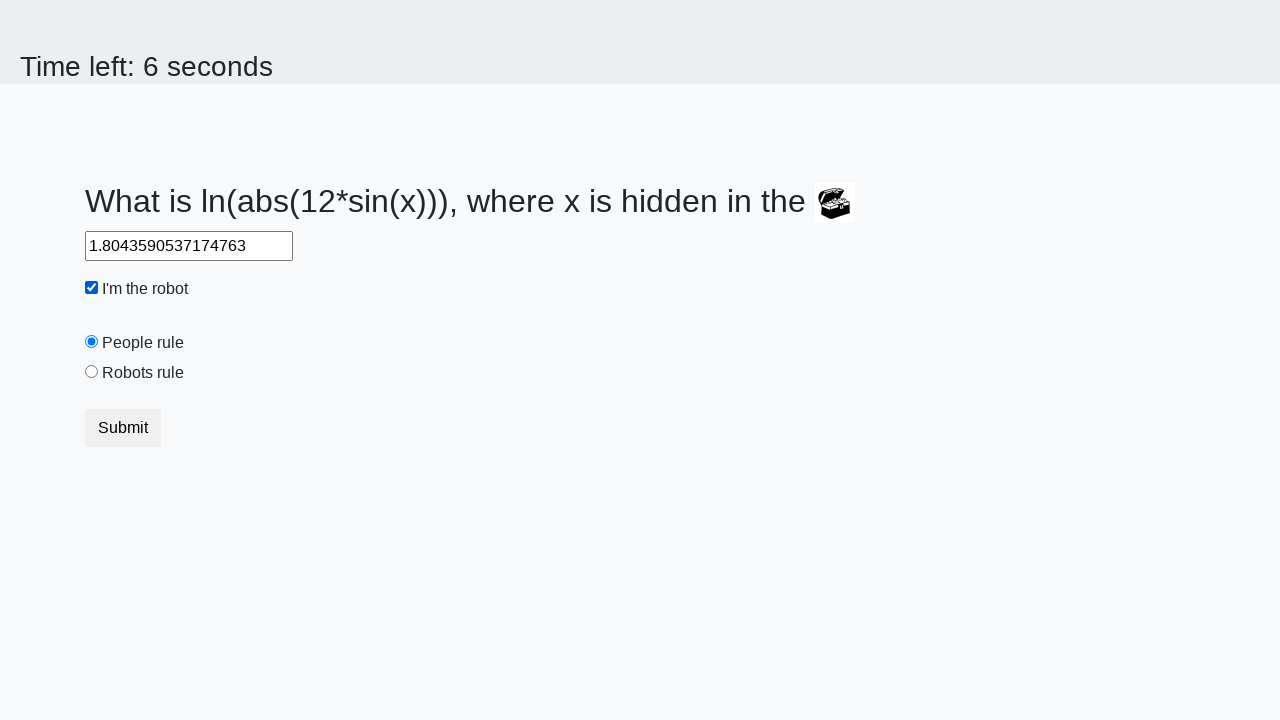

Selected the 'robots rule' radio button at (92, 372) on #robotsRule
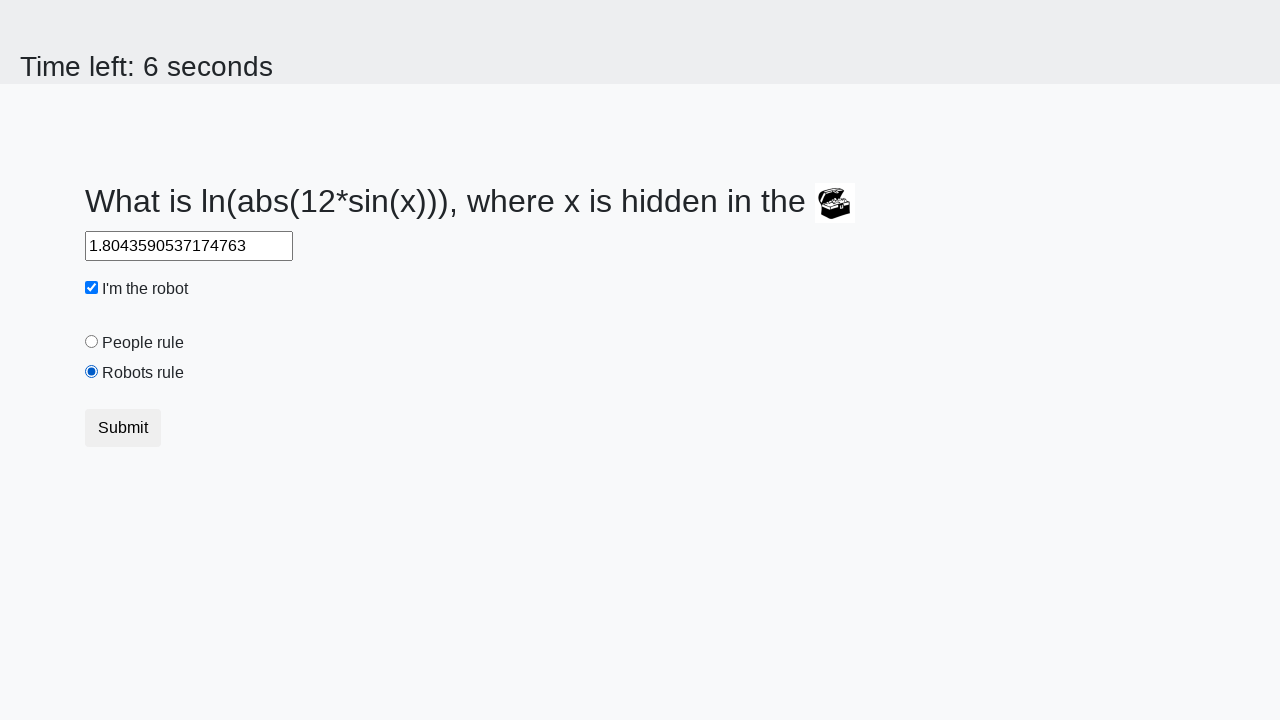

Clicked the Submit button to complete form at (123, 428) on button.btn
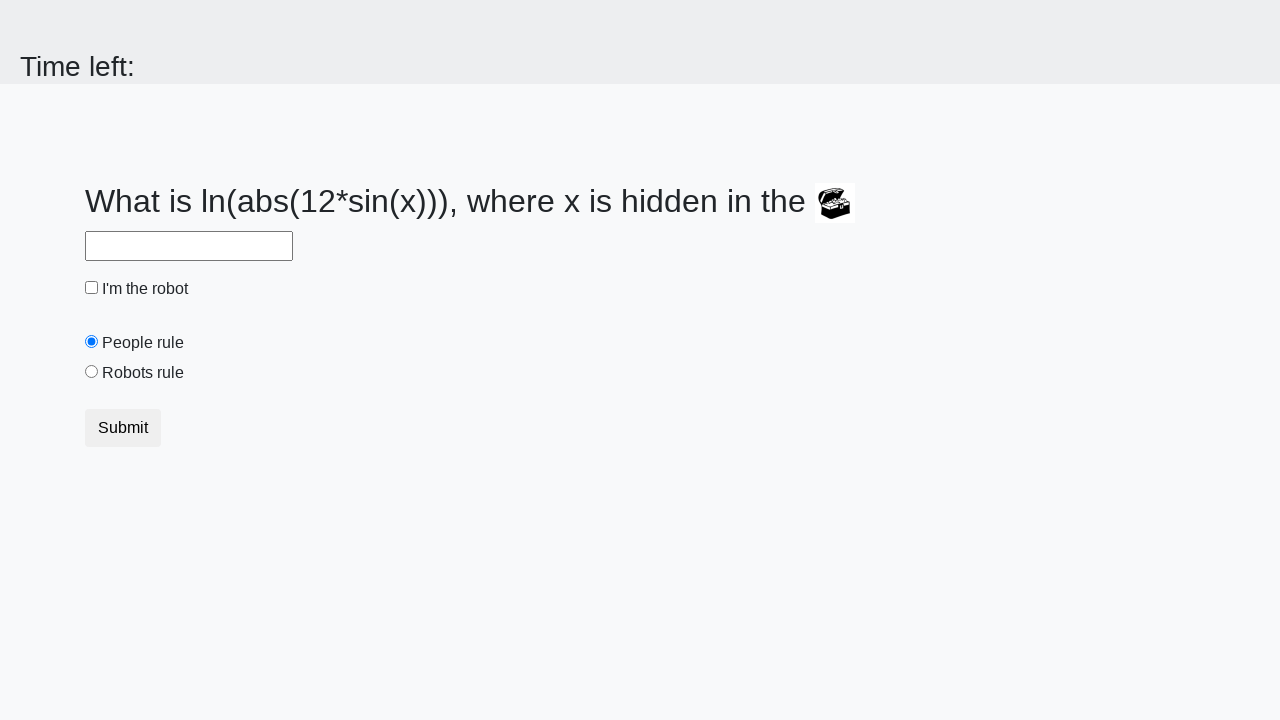

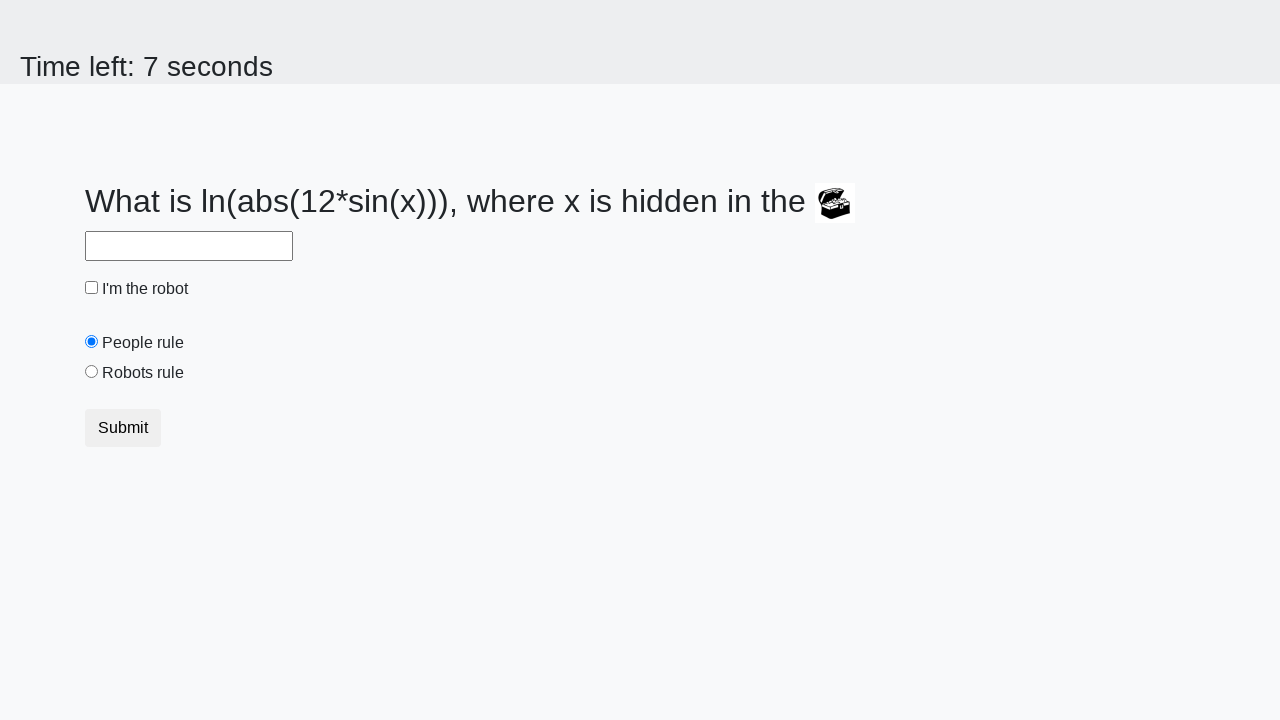